Tests drag and drop functionality by dragging column A to column B position

Starting URL: https://the-internet.herokuapp.com

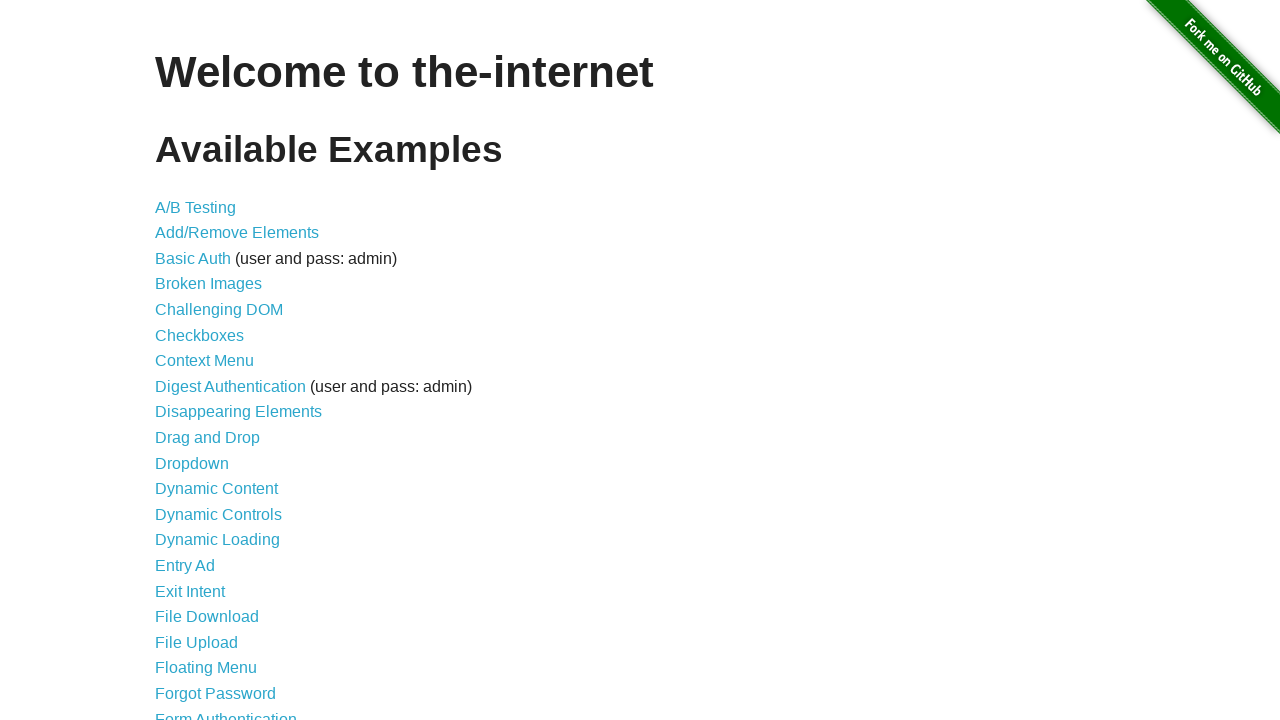

Clicked on Drag and Drop link at (208, 438) on text='Drag and Drop'
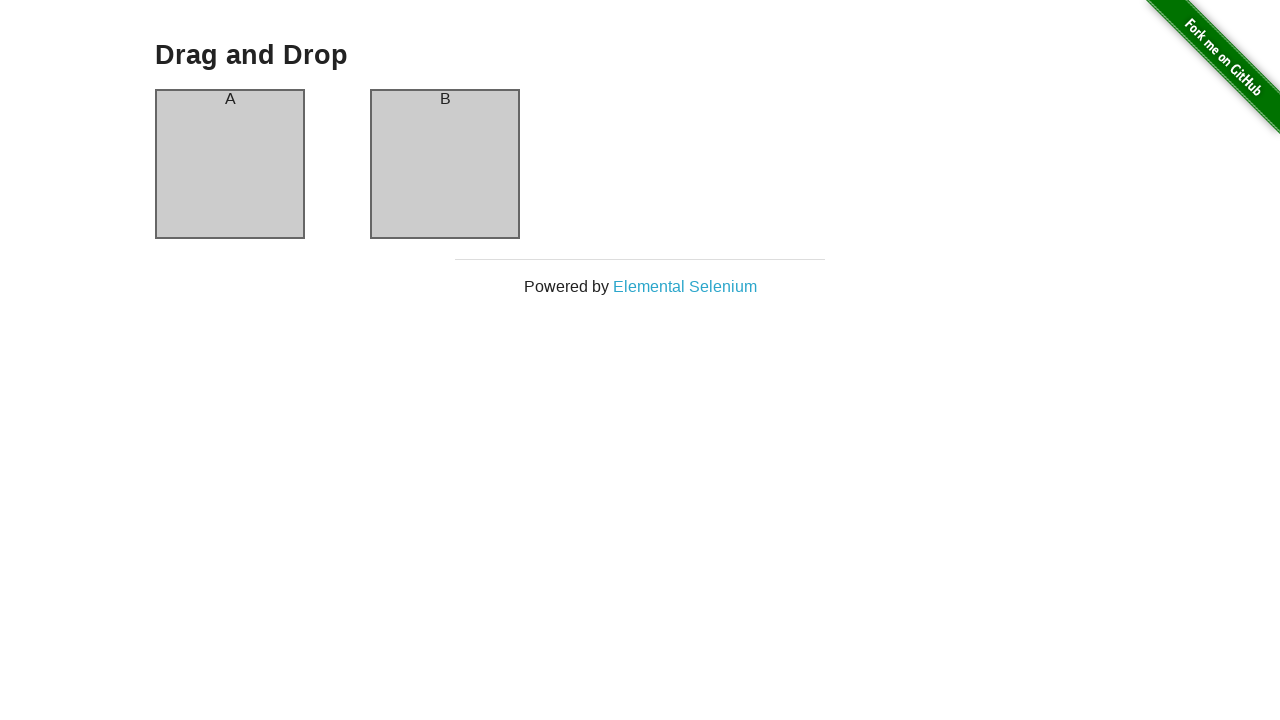

Located column A element
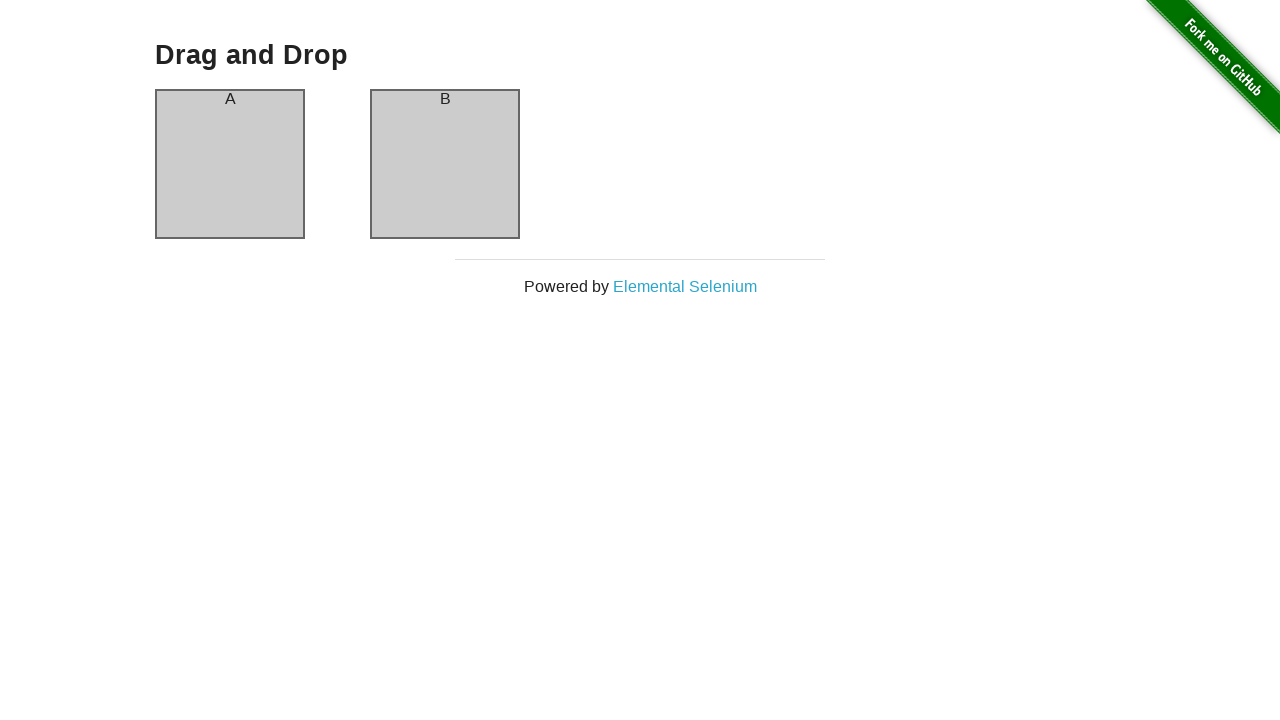

Located column B element
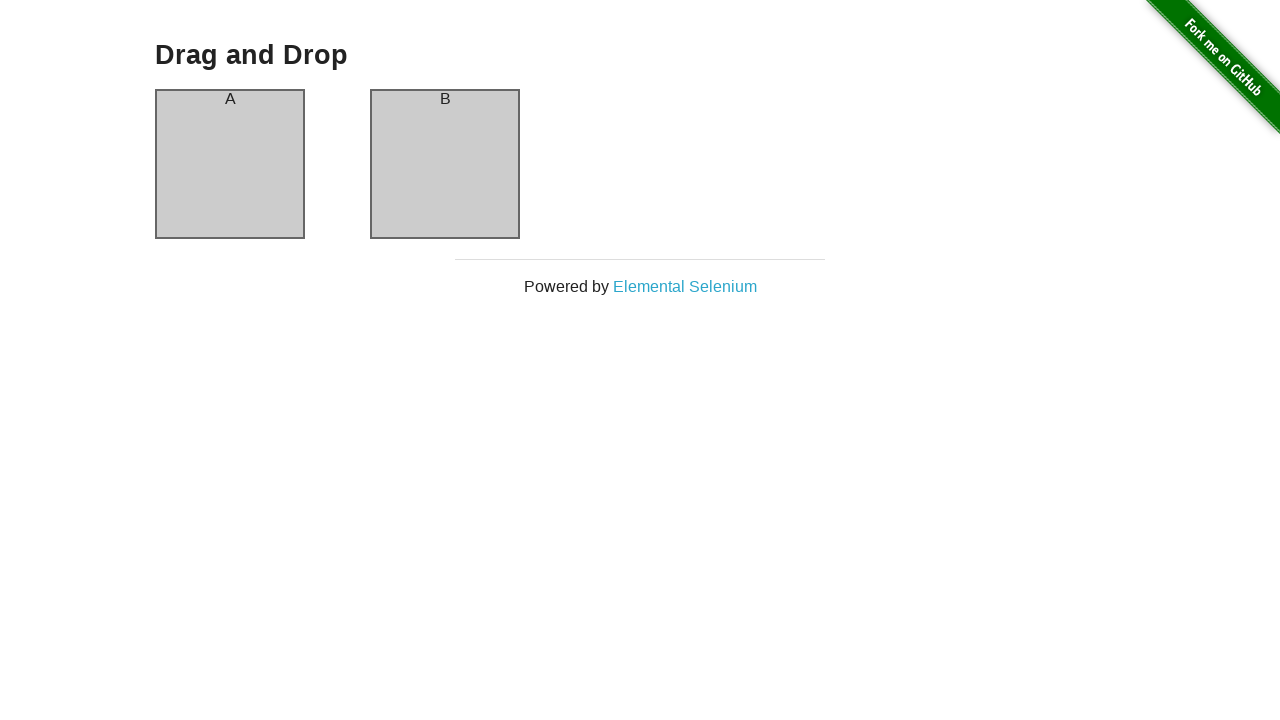

Dragged column A to column B position at (445, 164)
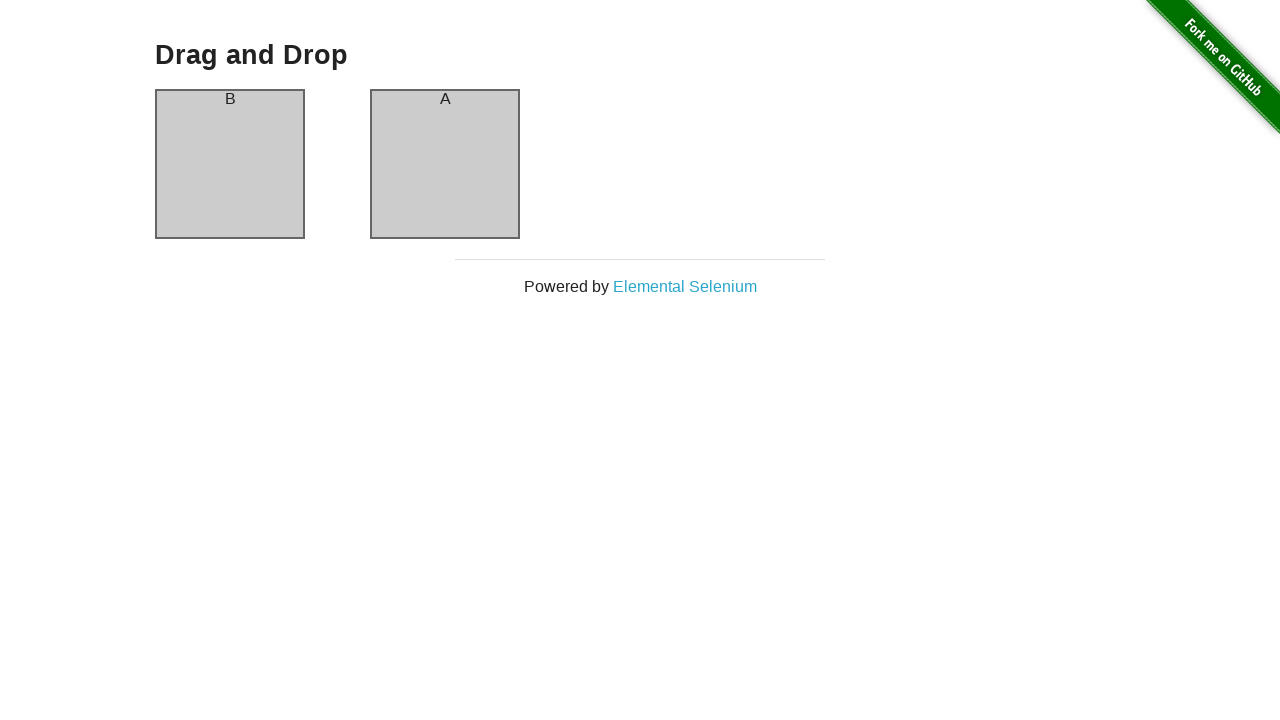

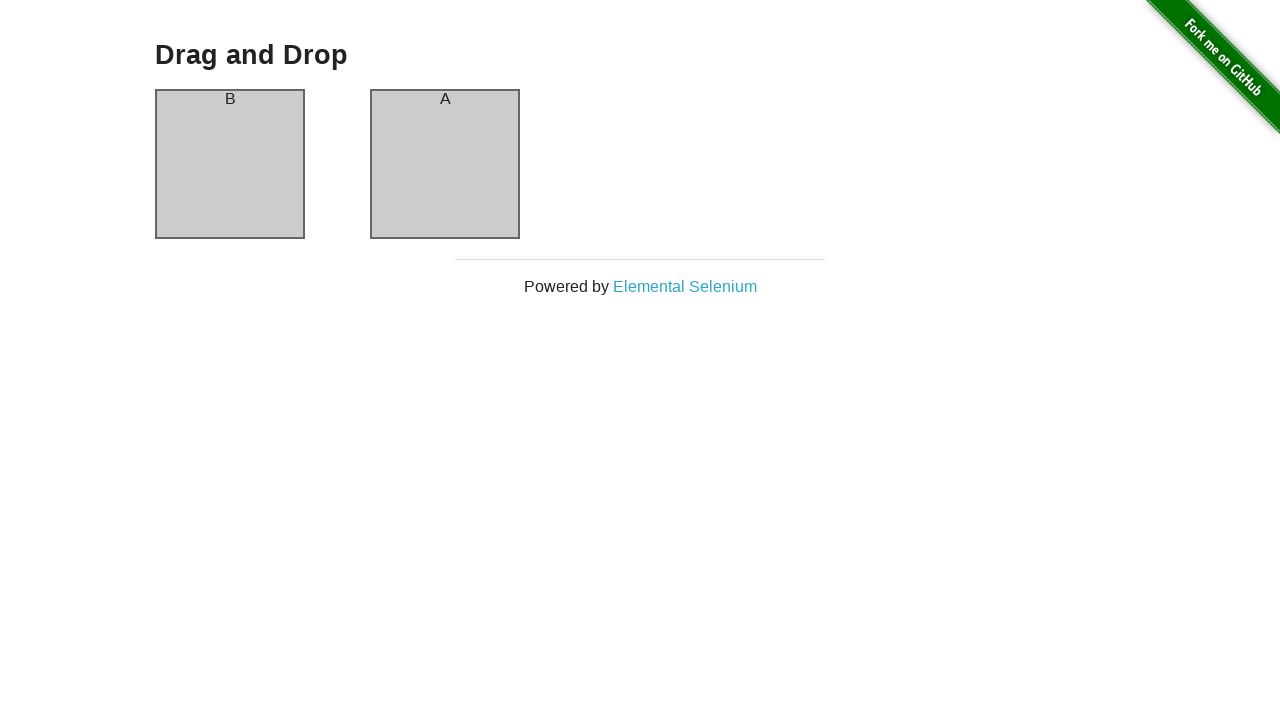